Navigates to the automation practice page and verifies that the product table is present and accessible

Starting URL: https://rahulshettyacademy.com/AutomationPractice/

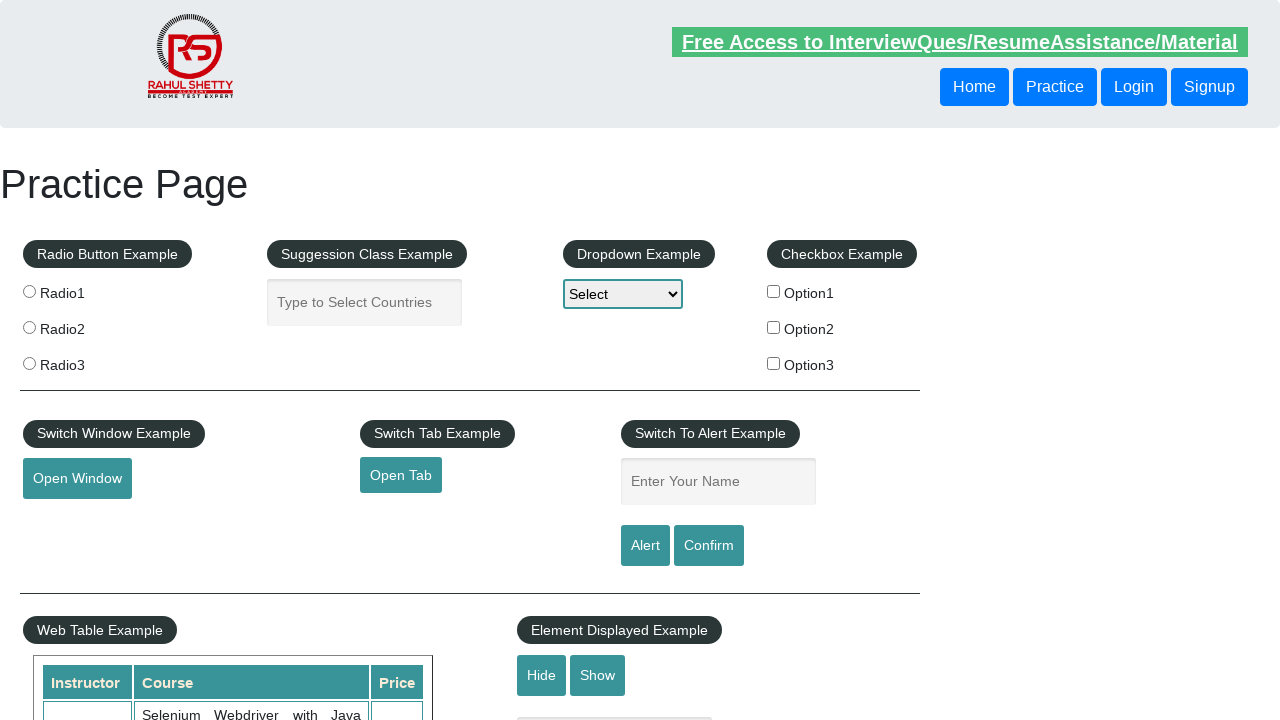

Navigated to automation practice page
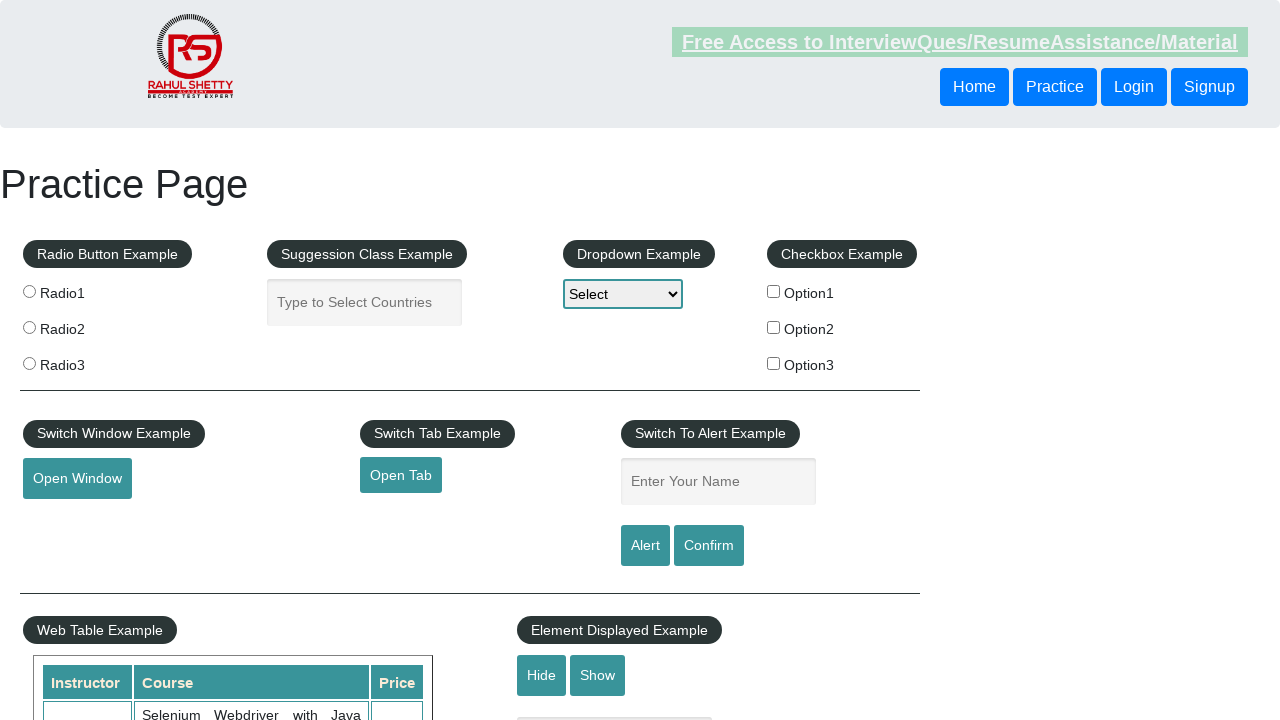

Product table element is visible
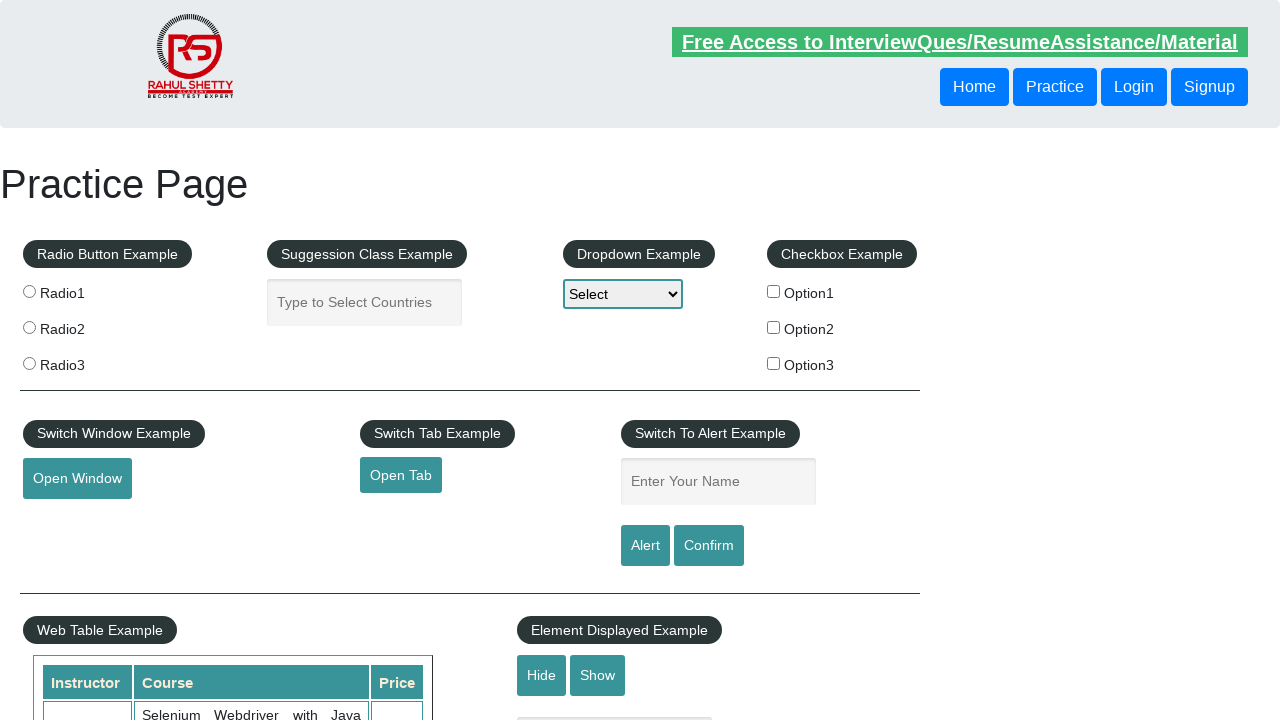

Product table rows are present
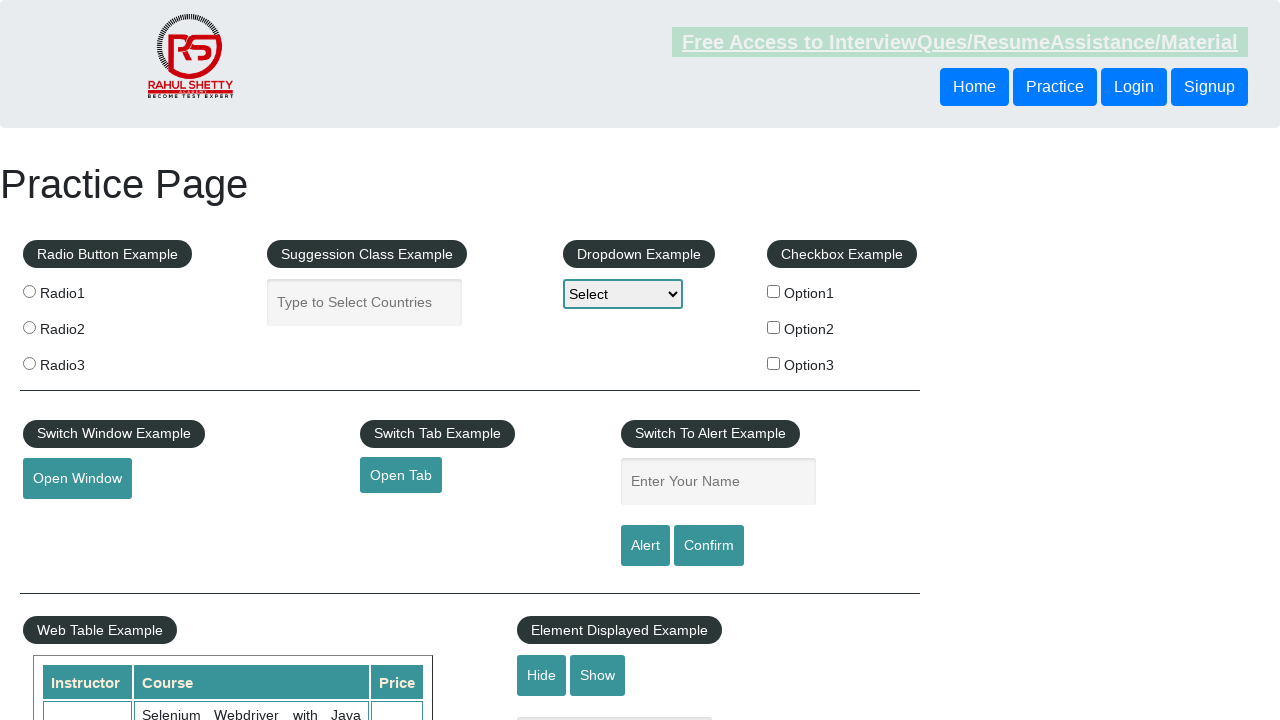

Table headers in first row are present
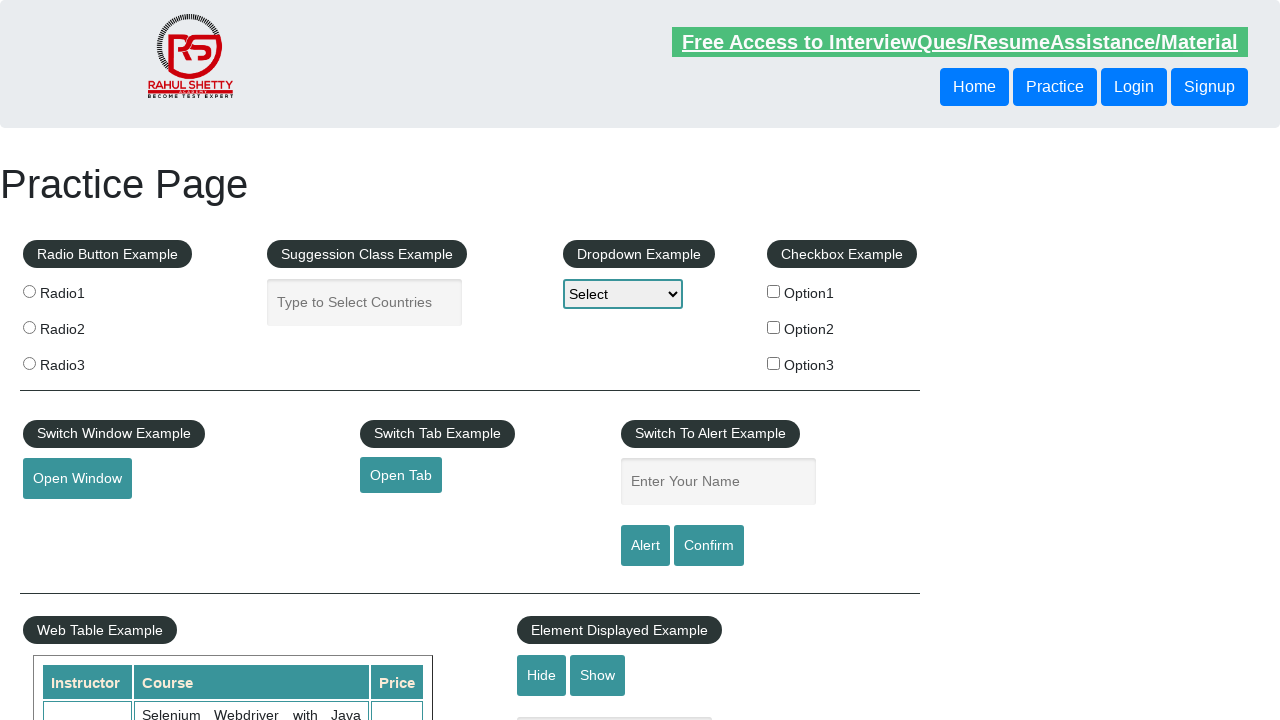

Data row (3rd row) with table cells is present and accessible
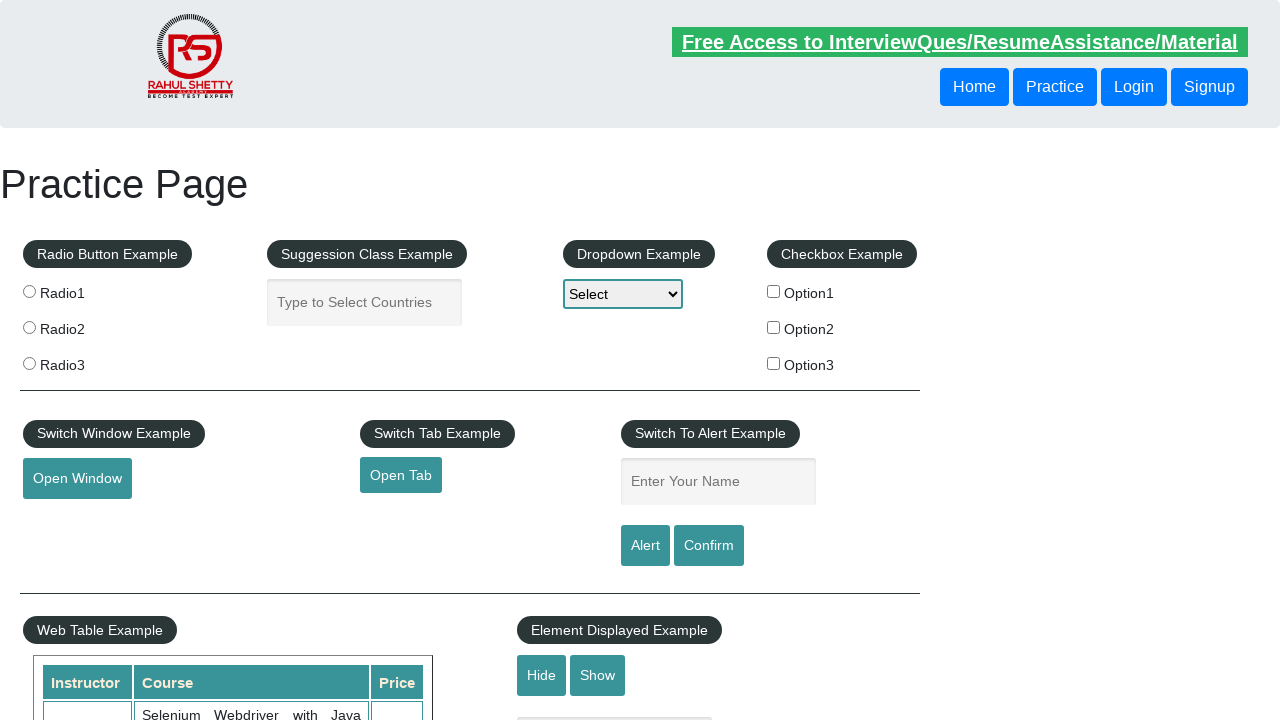

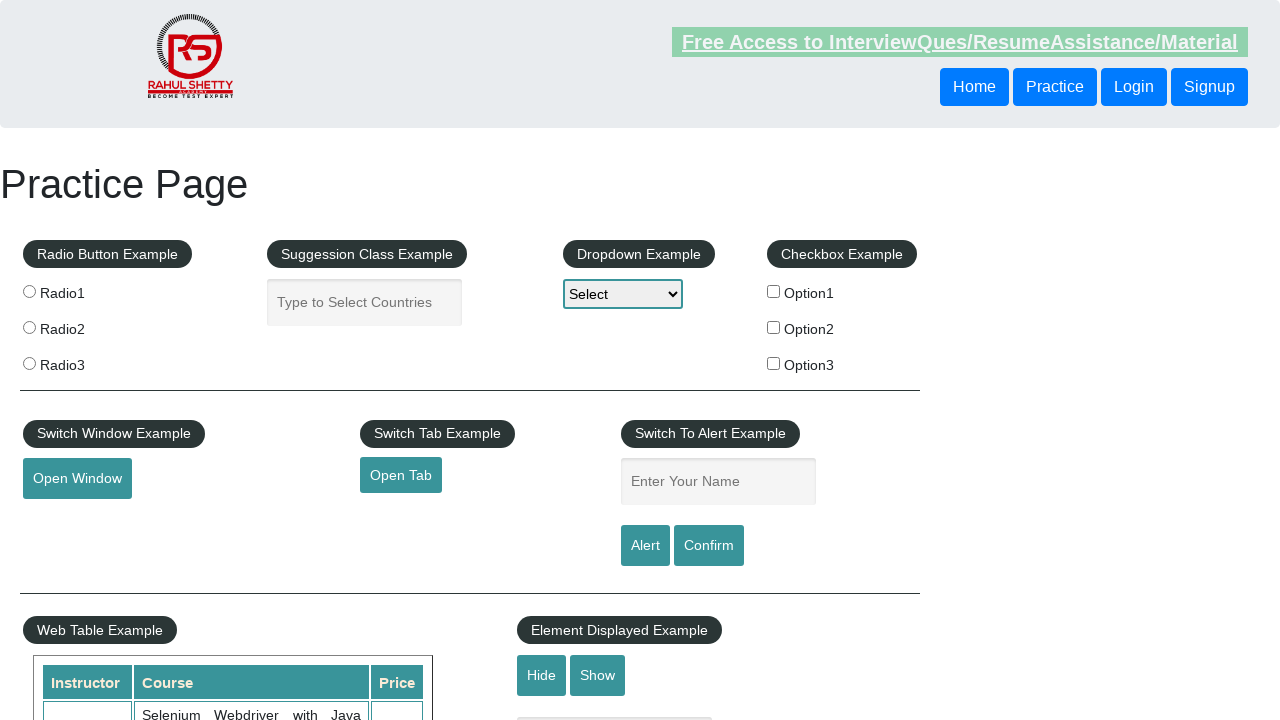